Tests selecting a radio button and verifying the selection message appears

Starting URL: https://demoqa.com/radio-button

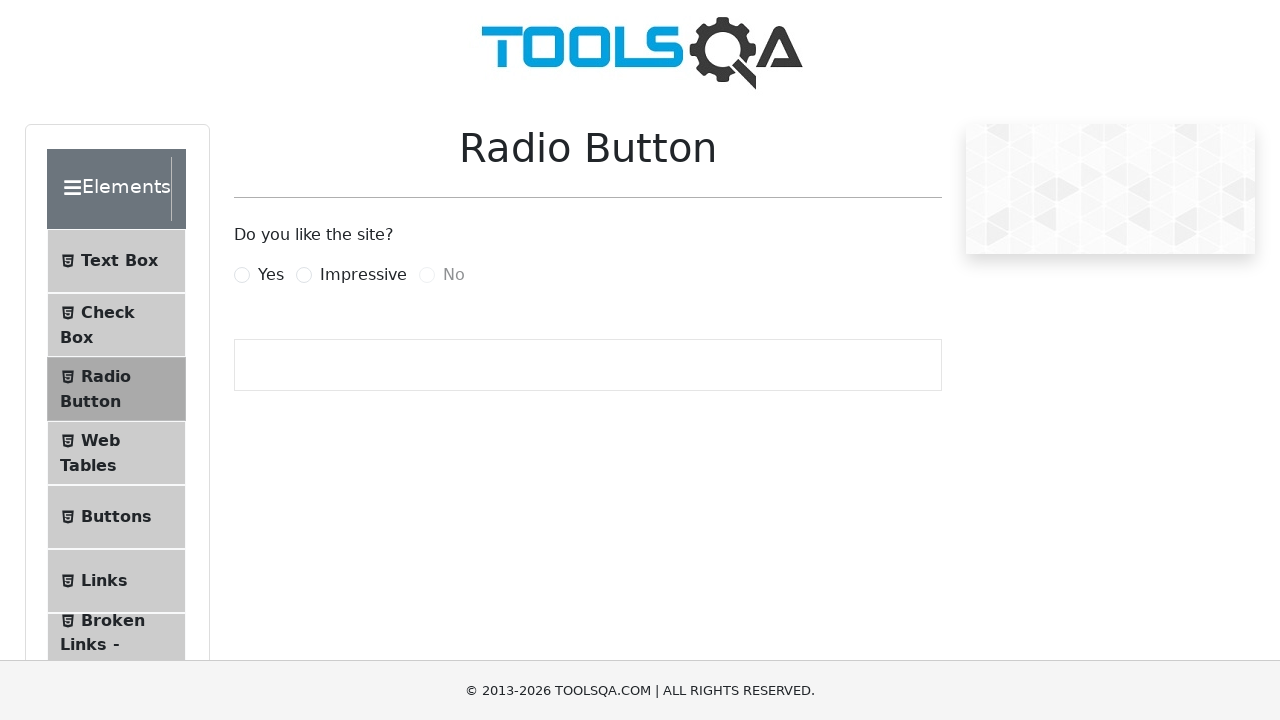

Clicked 'Yes' radio button using JavaScript
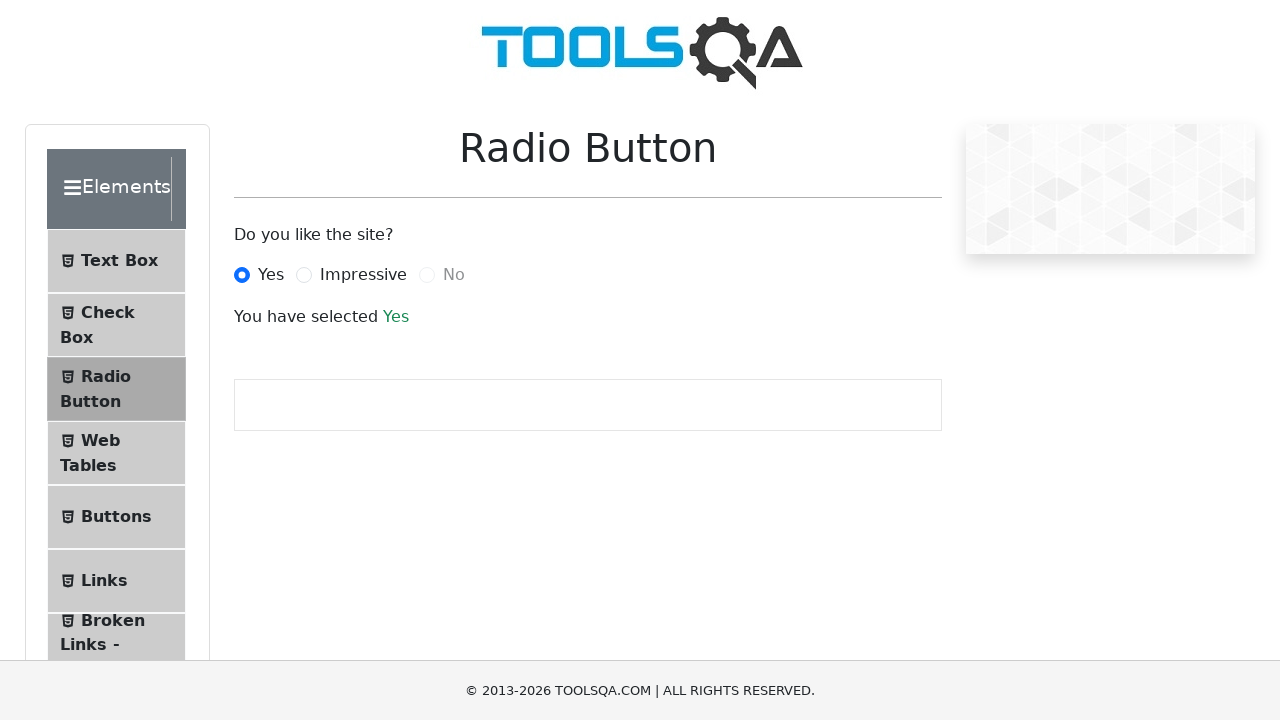

Verified selection message 'You have selected Yes' appears
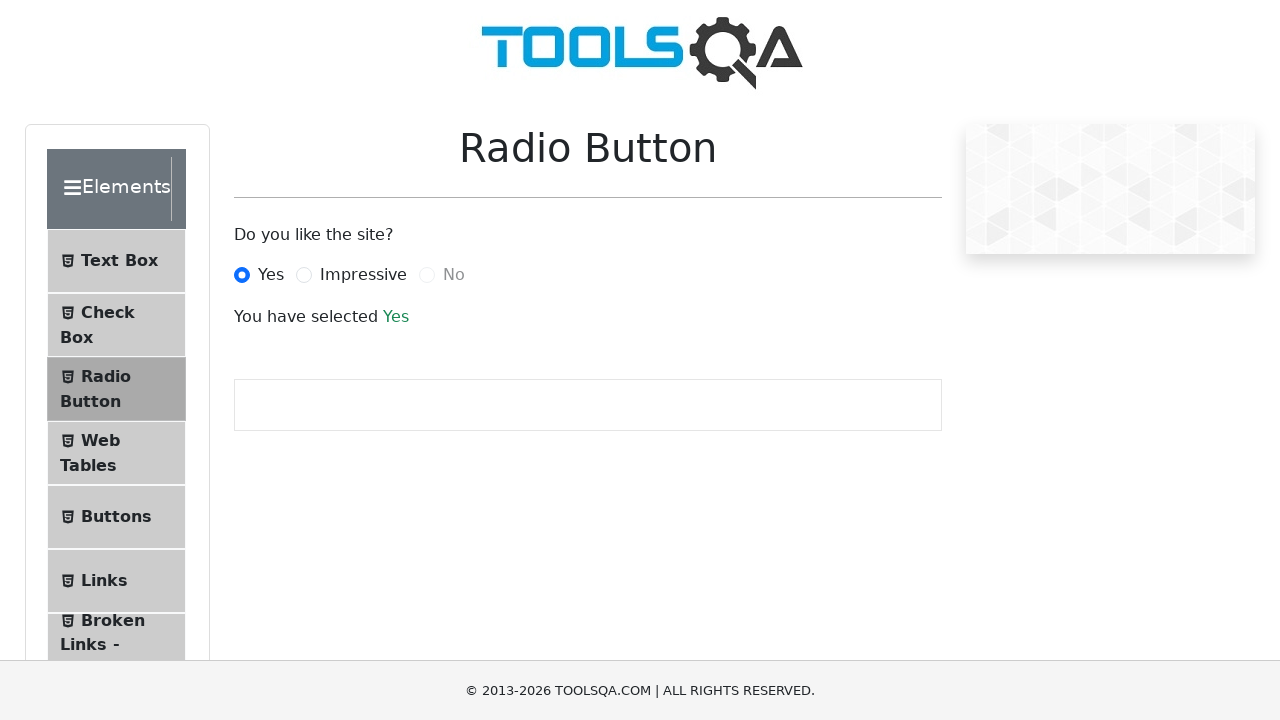

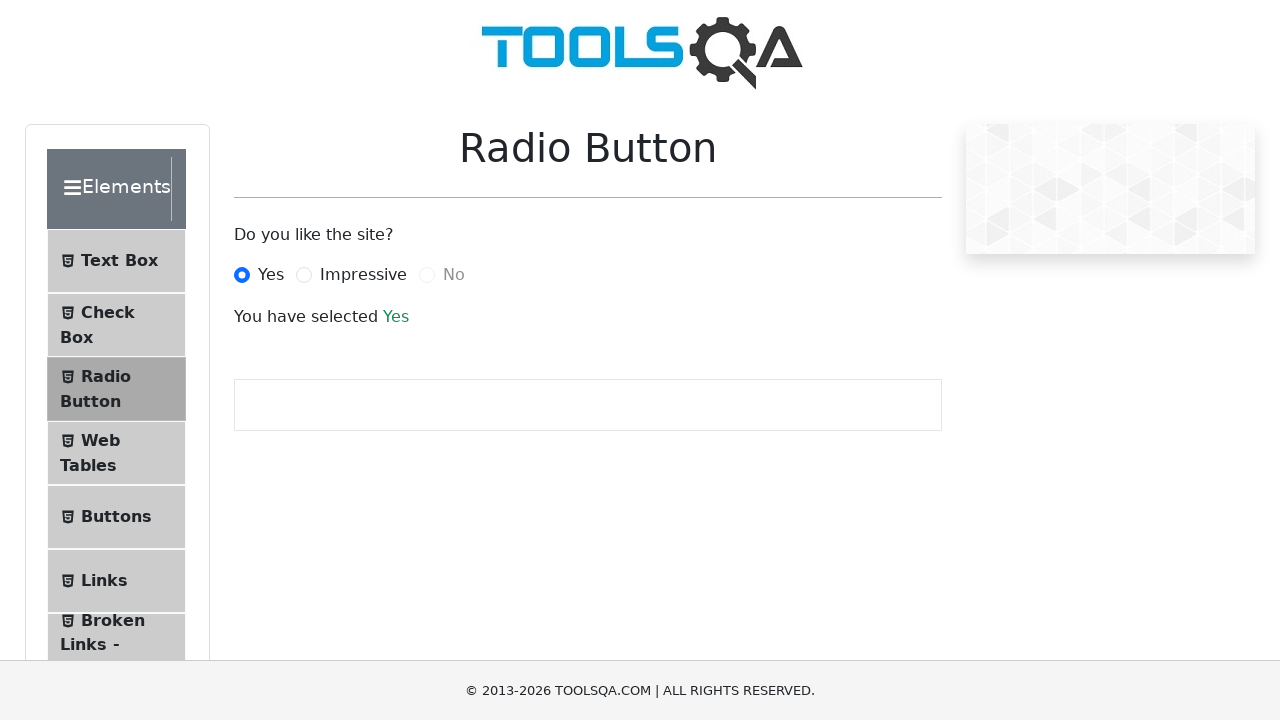